Tests flight booking form by selecting origin and destination stations, checking discount option, increasing passenger count, and submitting the search

Starting URL: https://rahulshettyacademy.com/dropdownsPractise/

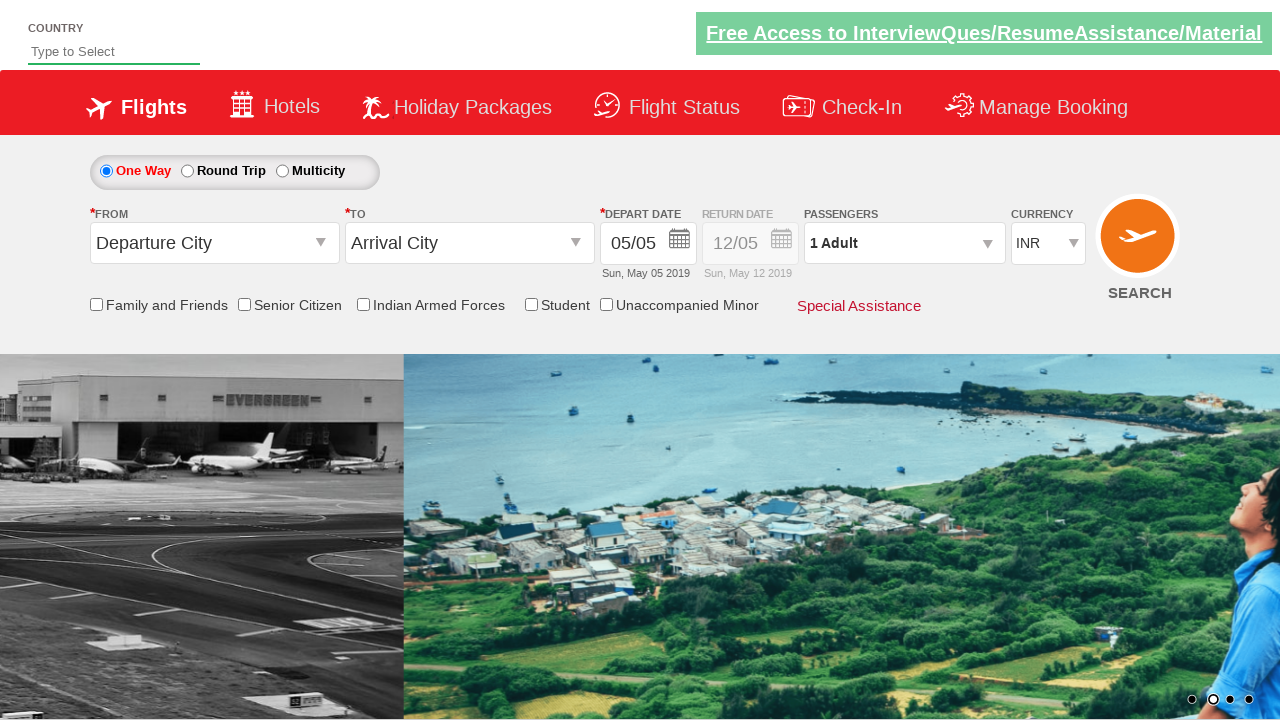

Clicked on origin station dropdown at (214, 243) on #ctl00_mainContent_ddl_originStation1_CTXT
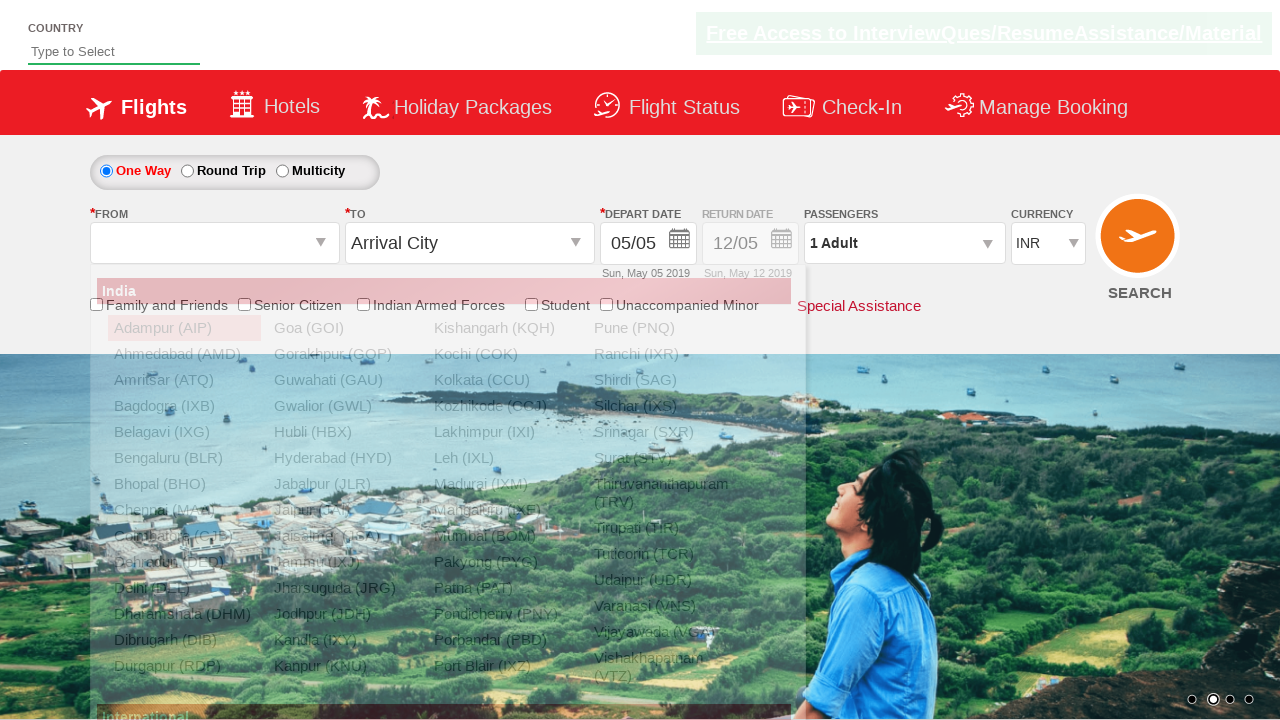

Selected Delhi (DEL) as origin station at (184, 588) on div#ctl00_mainContent_ddl_originStation1_CTNR a[value='DEL']
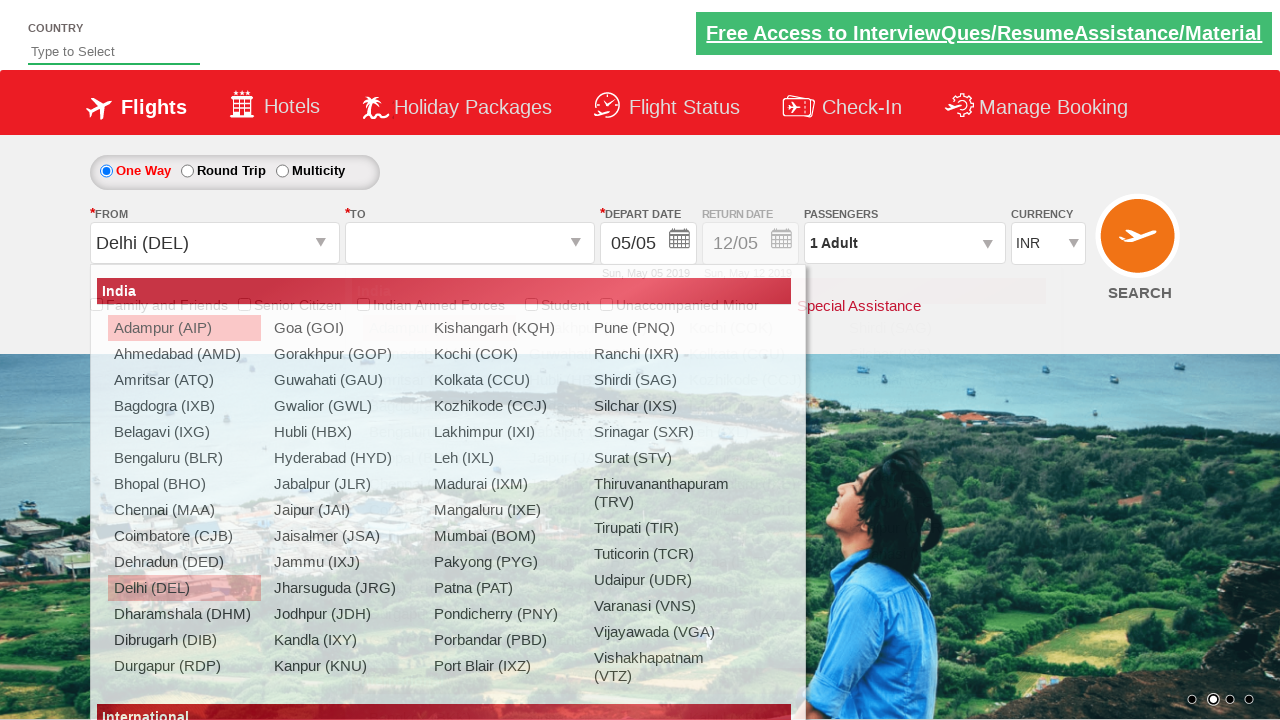

Waited for destination dropdown to be ready
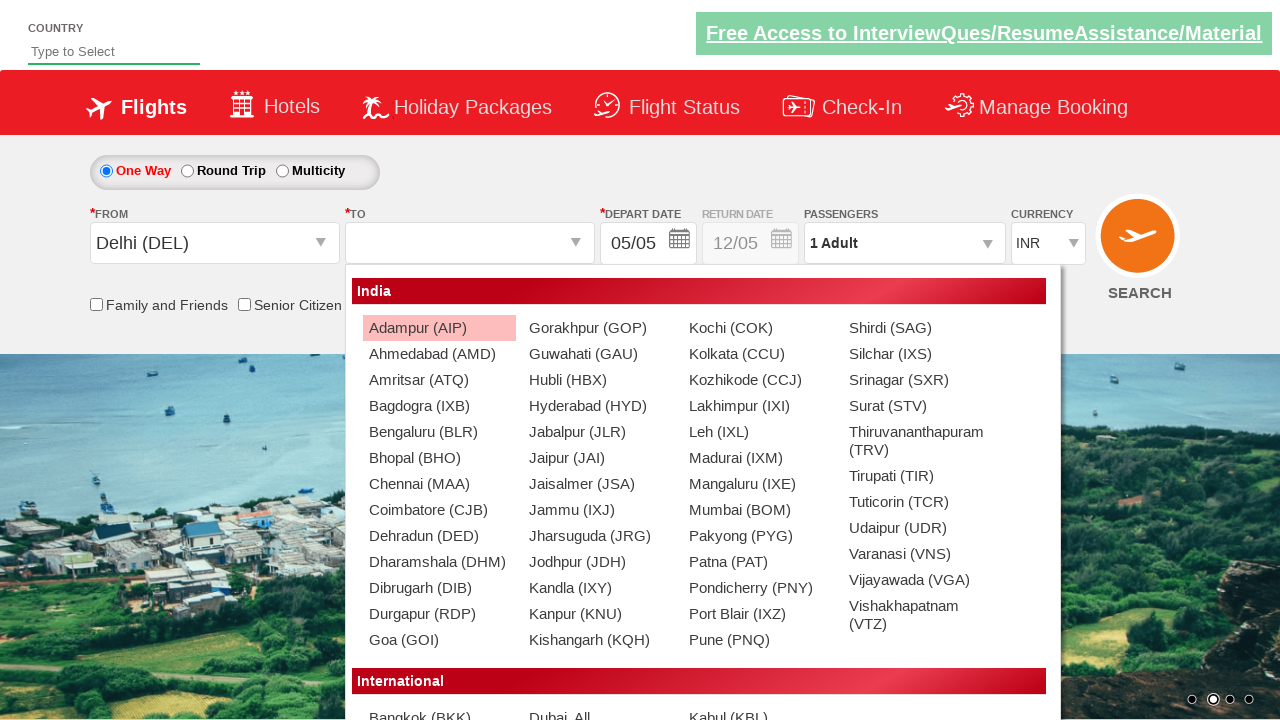

Selected Chennai (MAA) as destination station at (439, 484) on div#glsctl00_mainContent_ddl_destinationStation1_CTNR a[value='MAA']
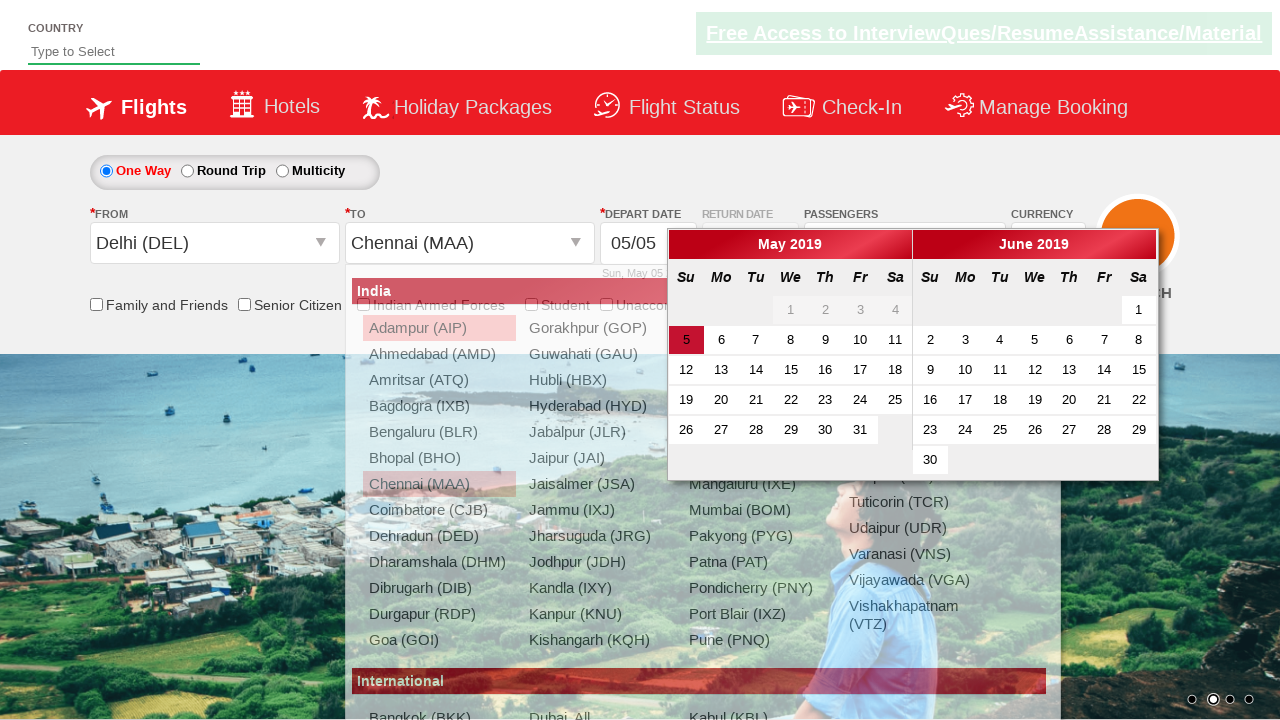

Checked the citizen discount checkbox at (244, 304) on input[id*='CitizenDiscount']
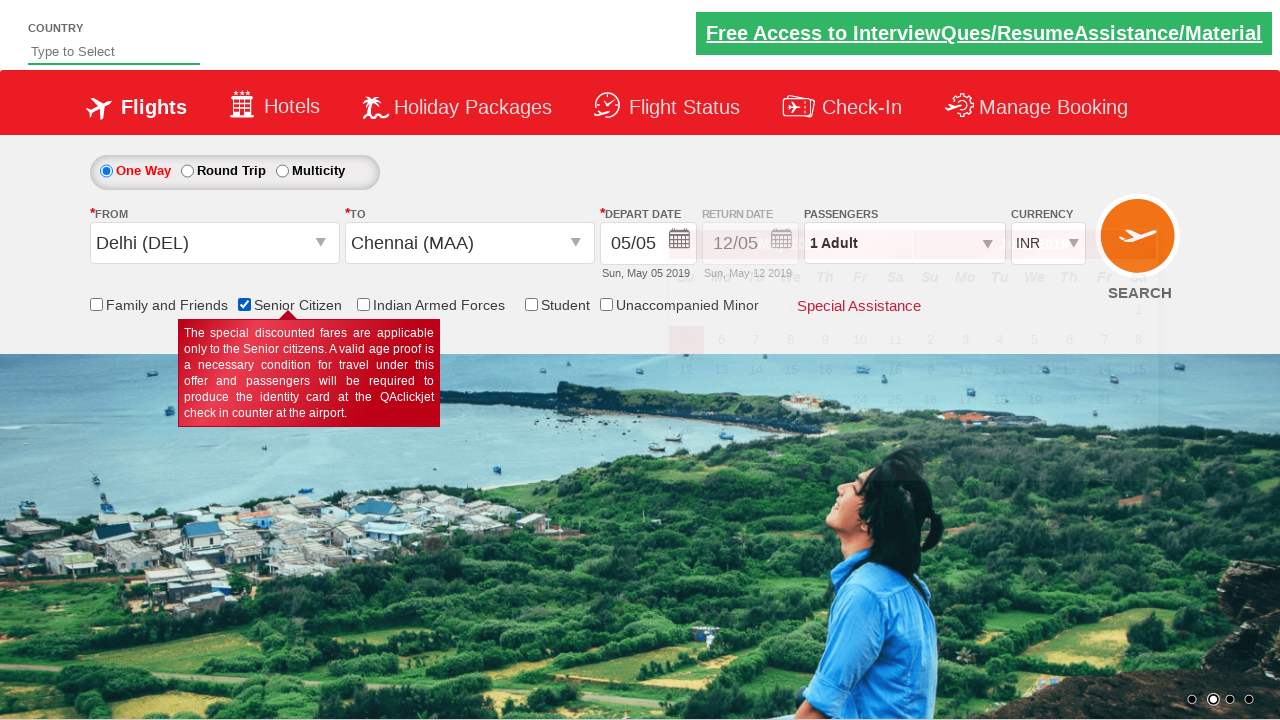

Clicked on passenger info dropdown at (904, 243) on #divpaxinfo
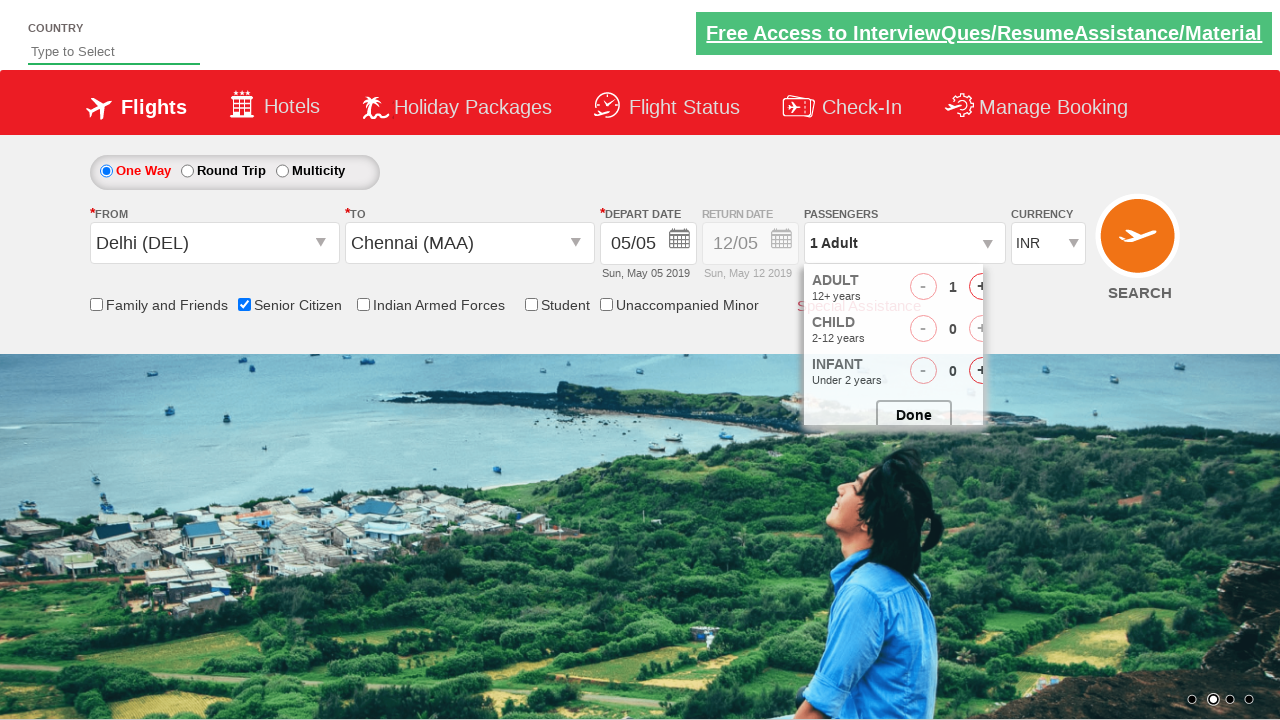

Waited for passenger dropdown to open
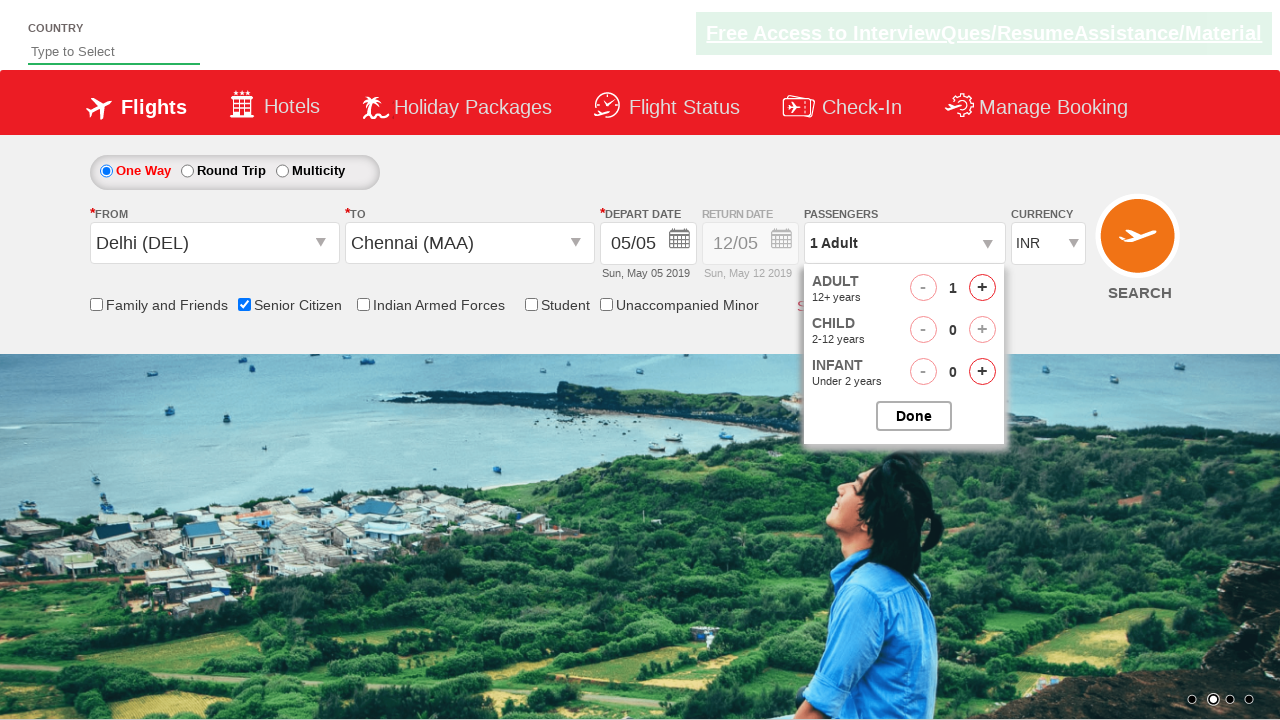

Incremented adult passenger count (click 1 of 4) at (982, 288) on #hrefIncAdt
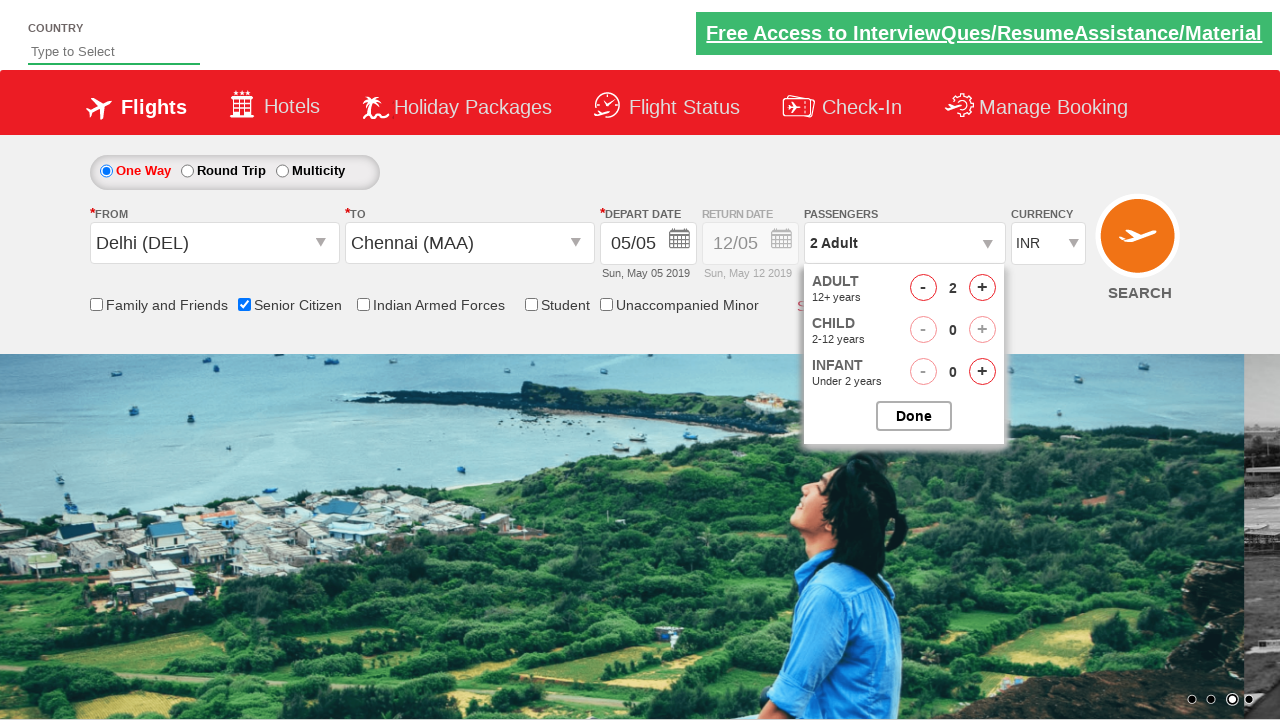

Incremented adult passenger count (click 2 of 4) at (982, 288) on #hrefIncAdt
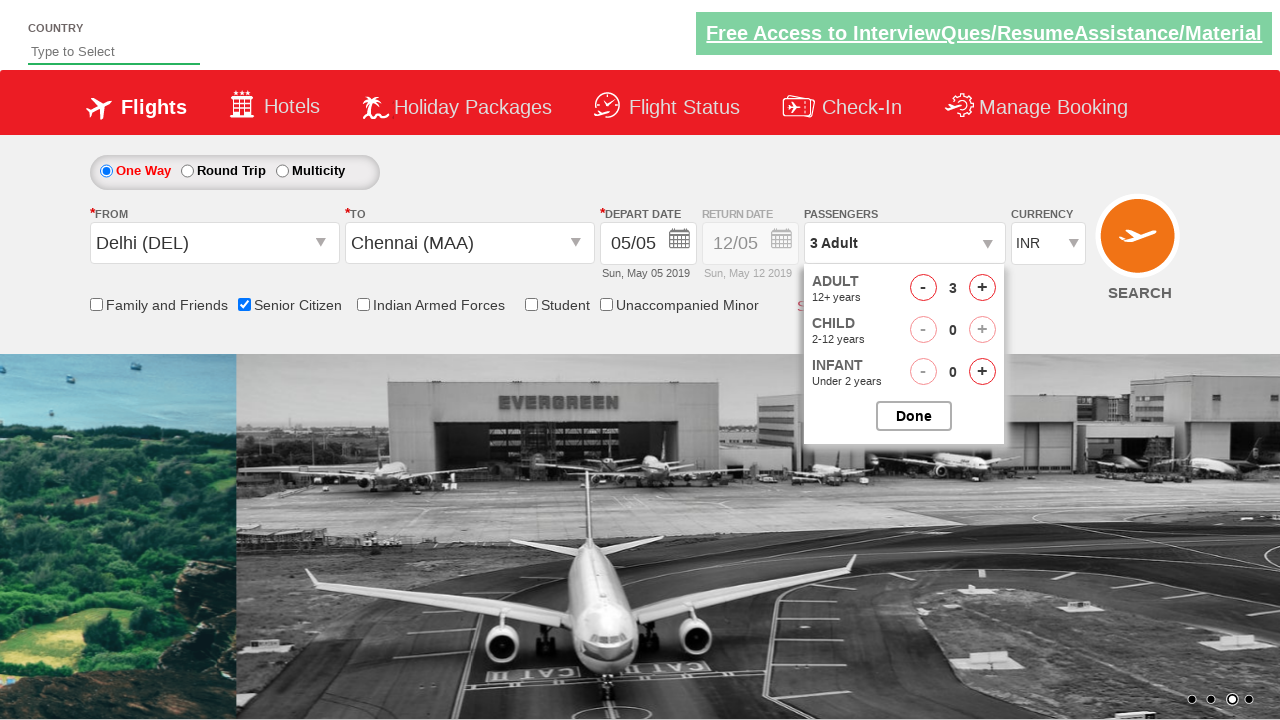

Incremented adult passenger count (click 3 of 4) at (982, 288) on #hrefIncAdt
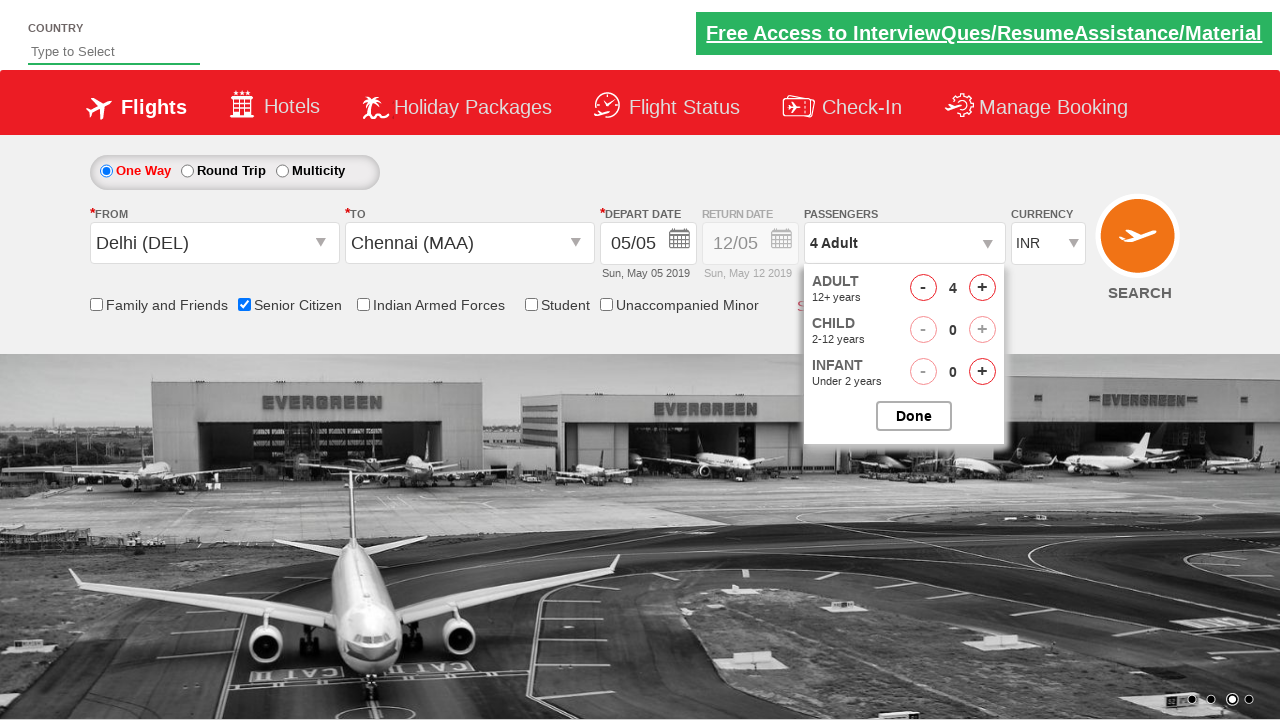

Incremented adult passenger count (click 4 of 4) at (982, 288) on #hrefIncAdt
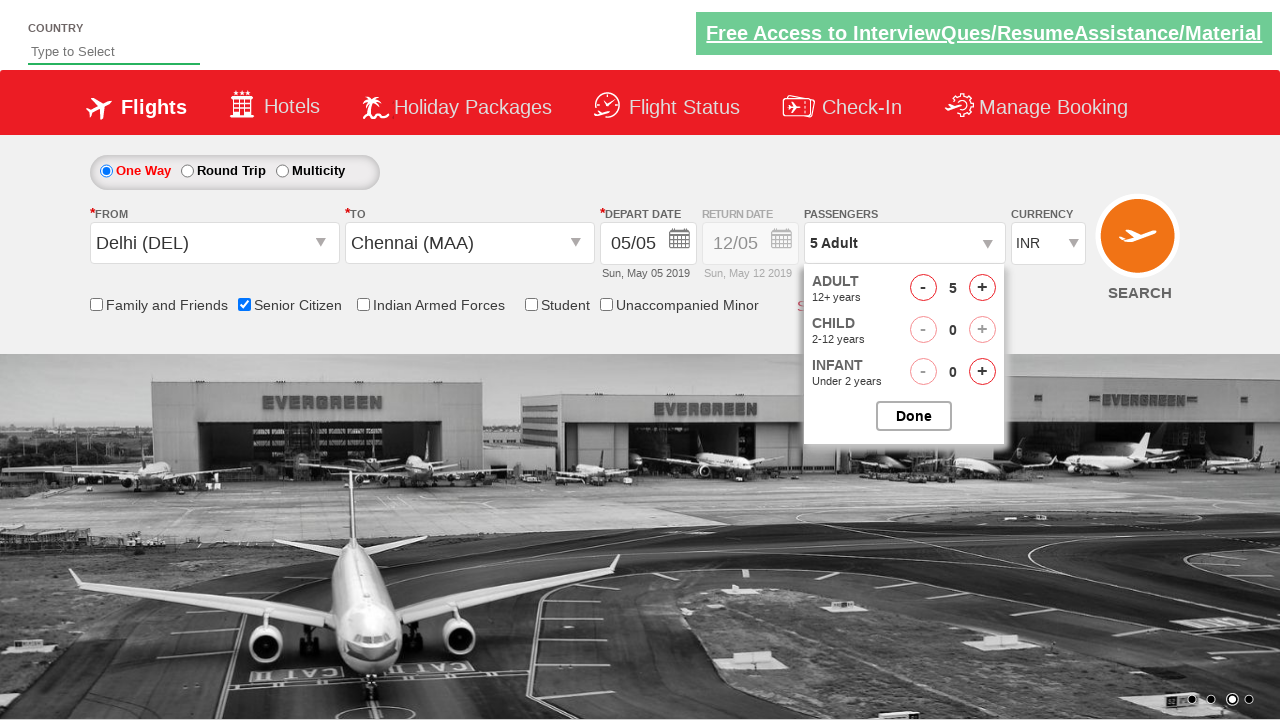

Closed passenger selection dropdown at (914, 416) on #btnclosepaxoption
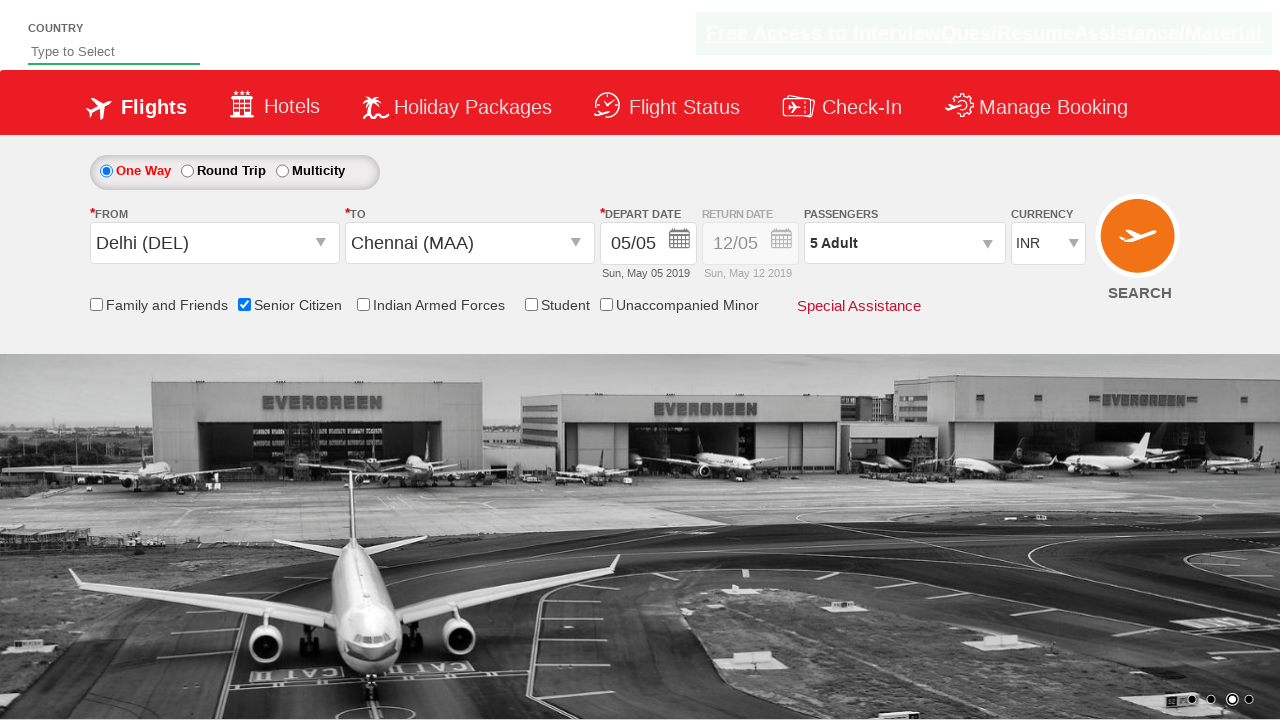

Clicked search flights button to submit the booking form at (1140, 245) on input#ctl00_mainContent_btn_FindFlights
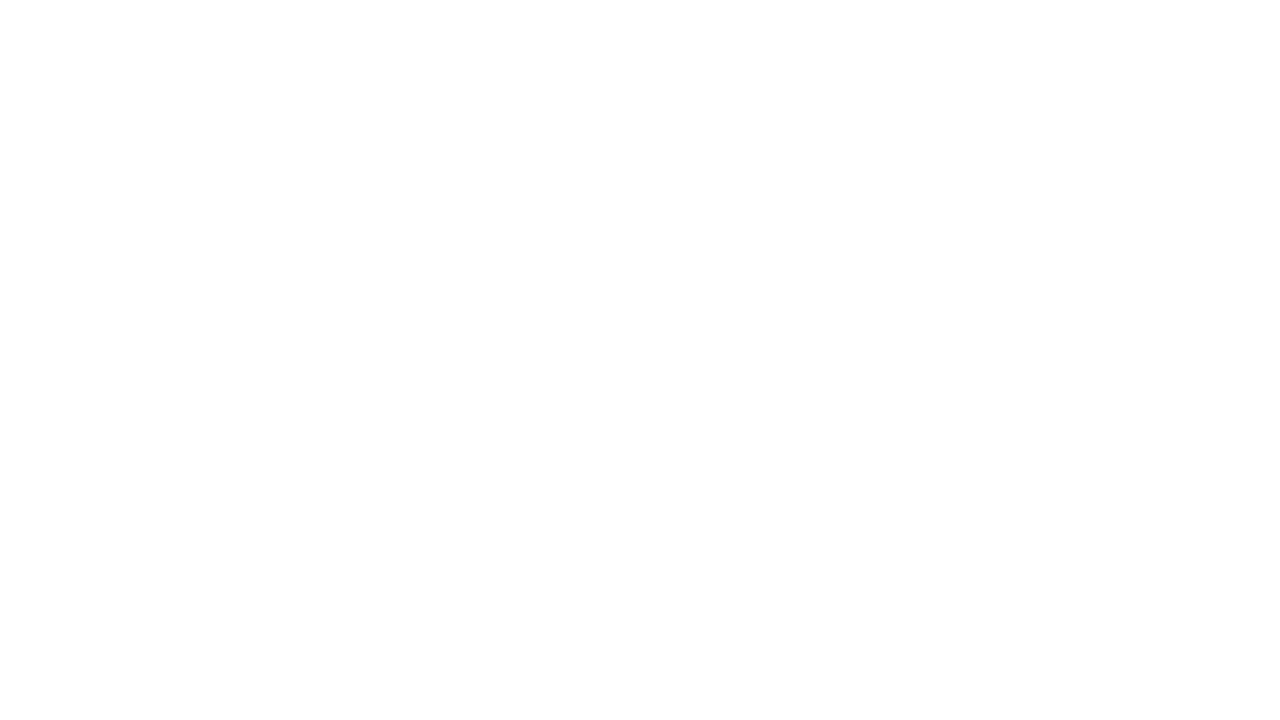

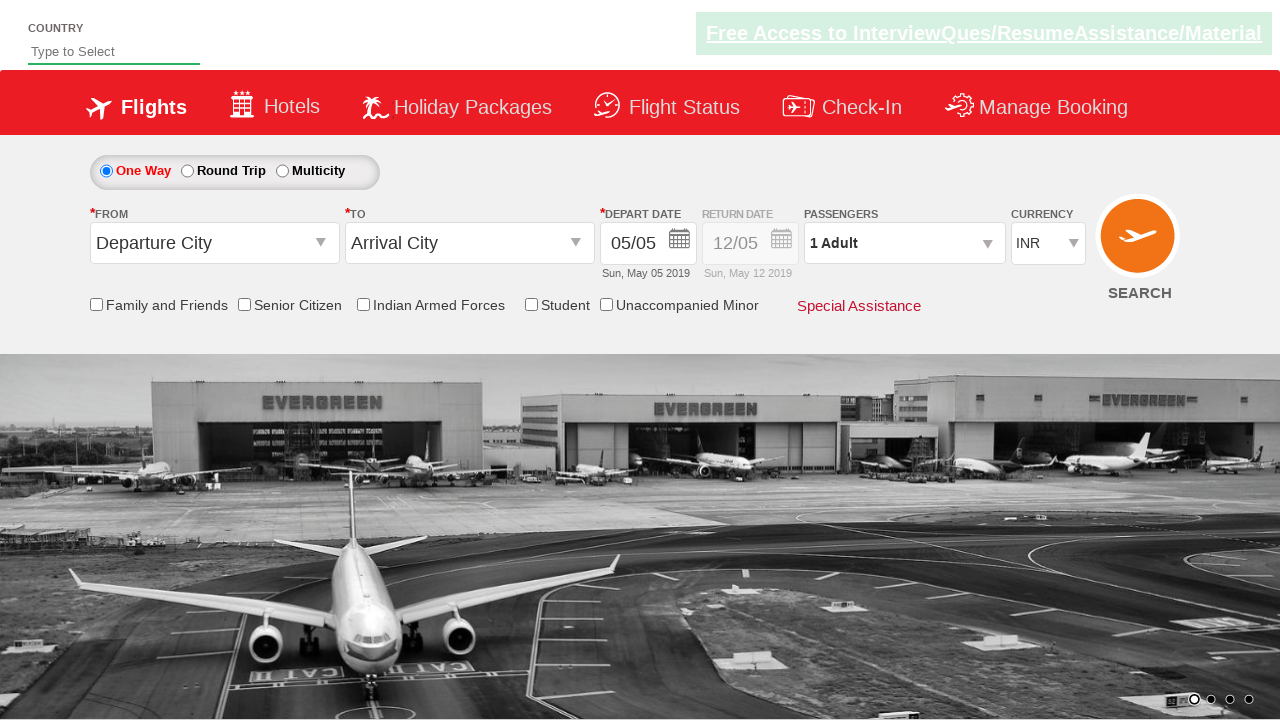